Tests job search and application flow by searching for banking jobs, selecting a job listing, and navigating to the application page

Starting URL: https://alchemy.hguy.co/jobs/jobs/

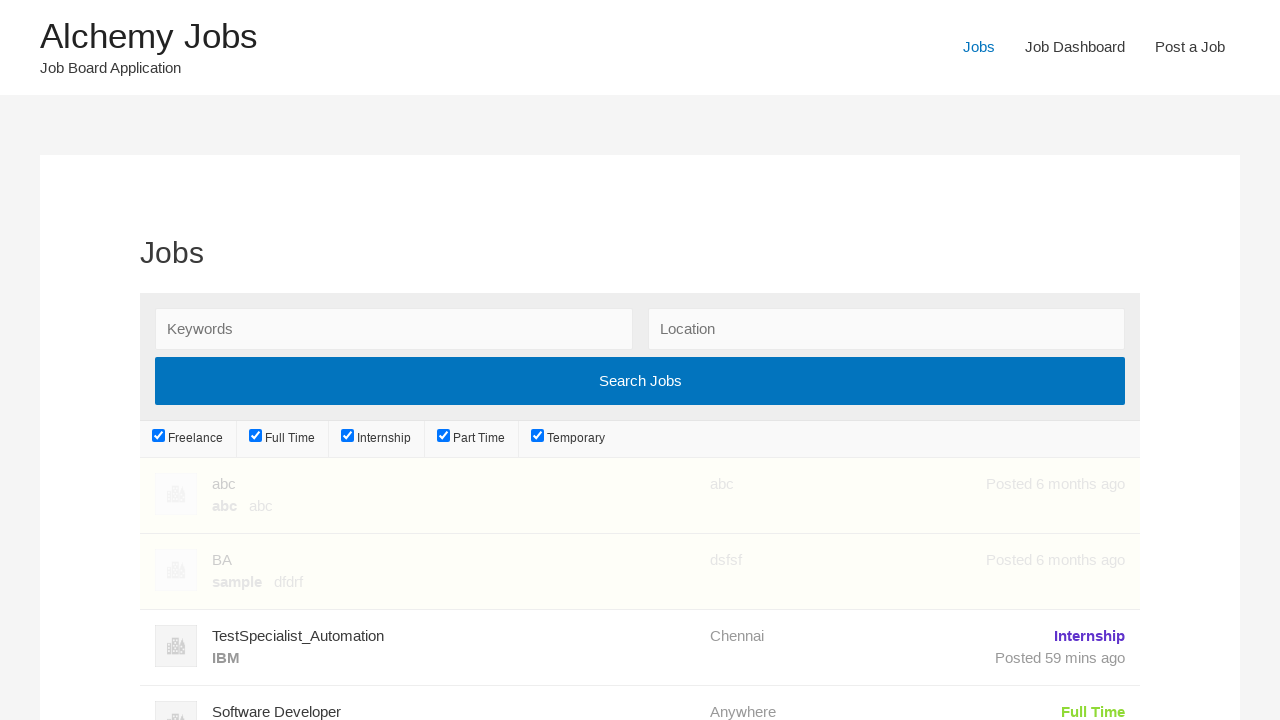

Filled search keywords field with 'Banking' on input#search_keywords
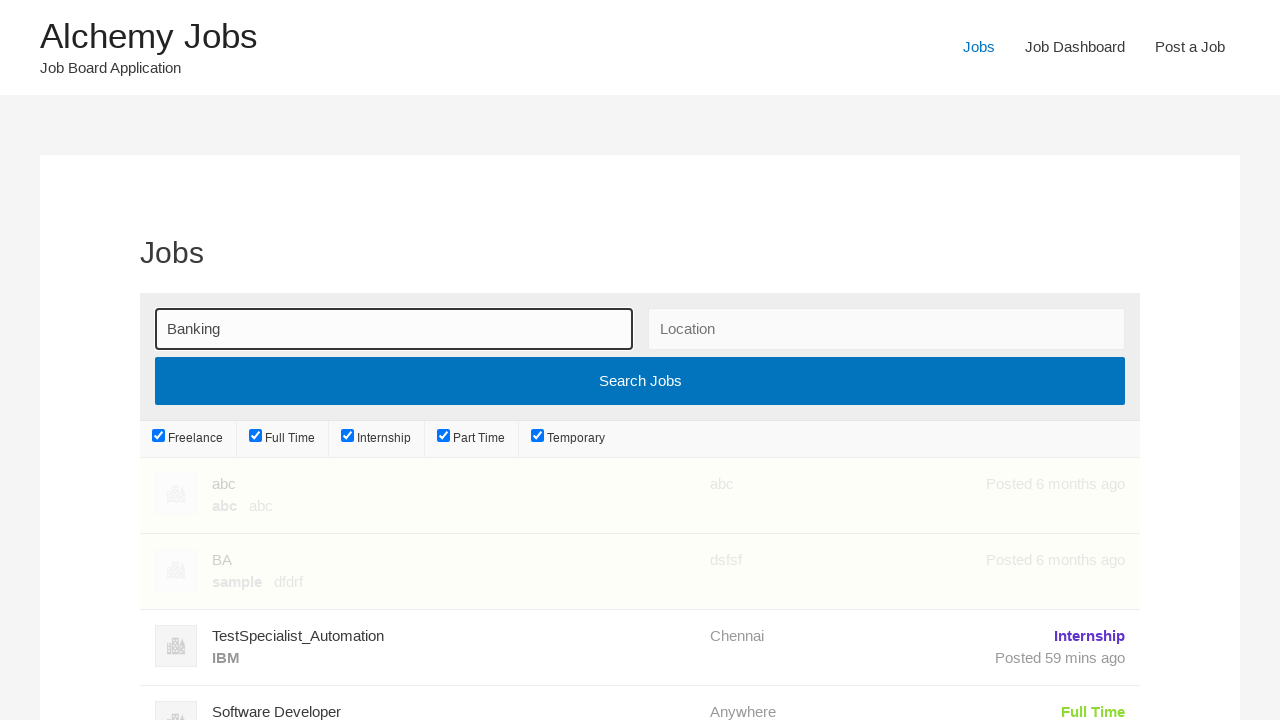

Clicked 'Search Jobs' button to search for banking positions at (640, 381) on input[value='Search Jobs']
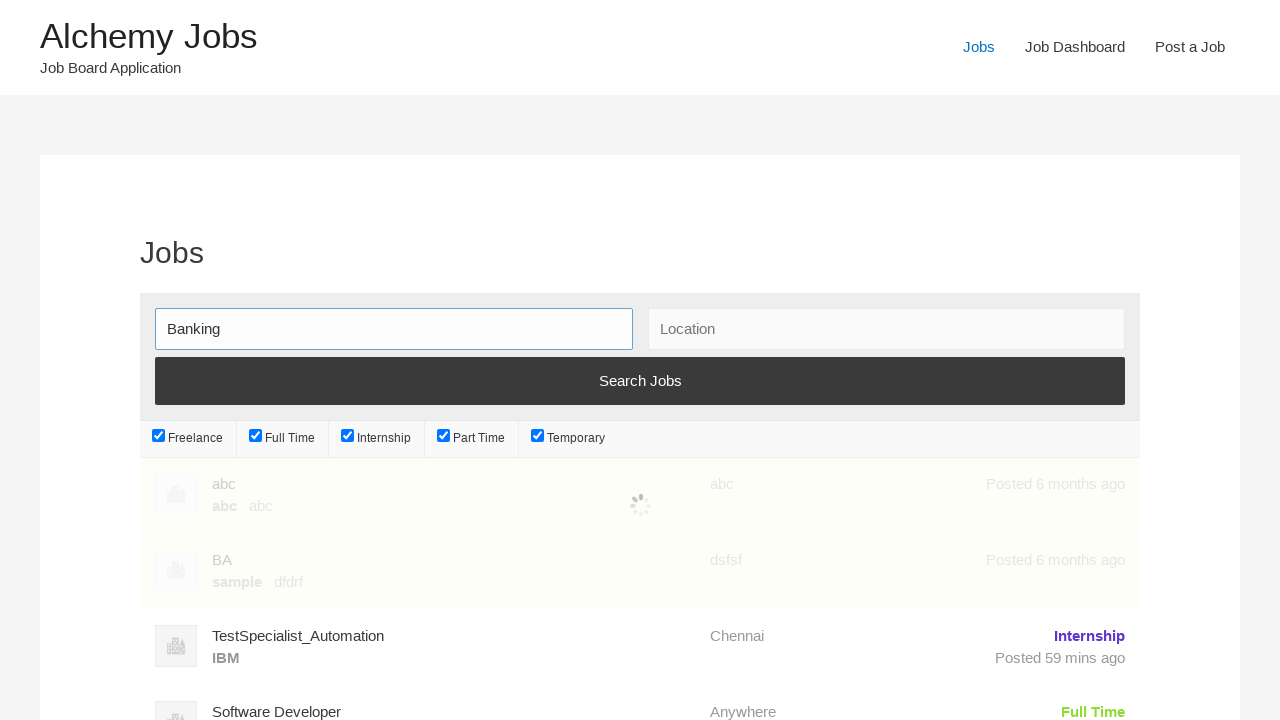

Search results loaded with job listings
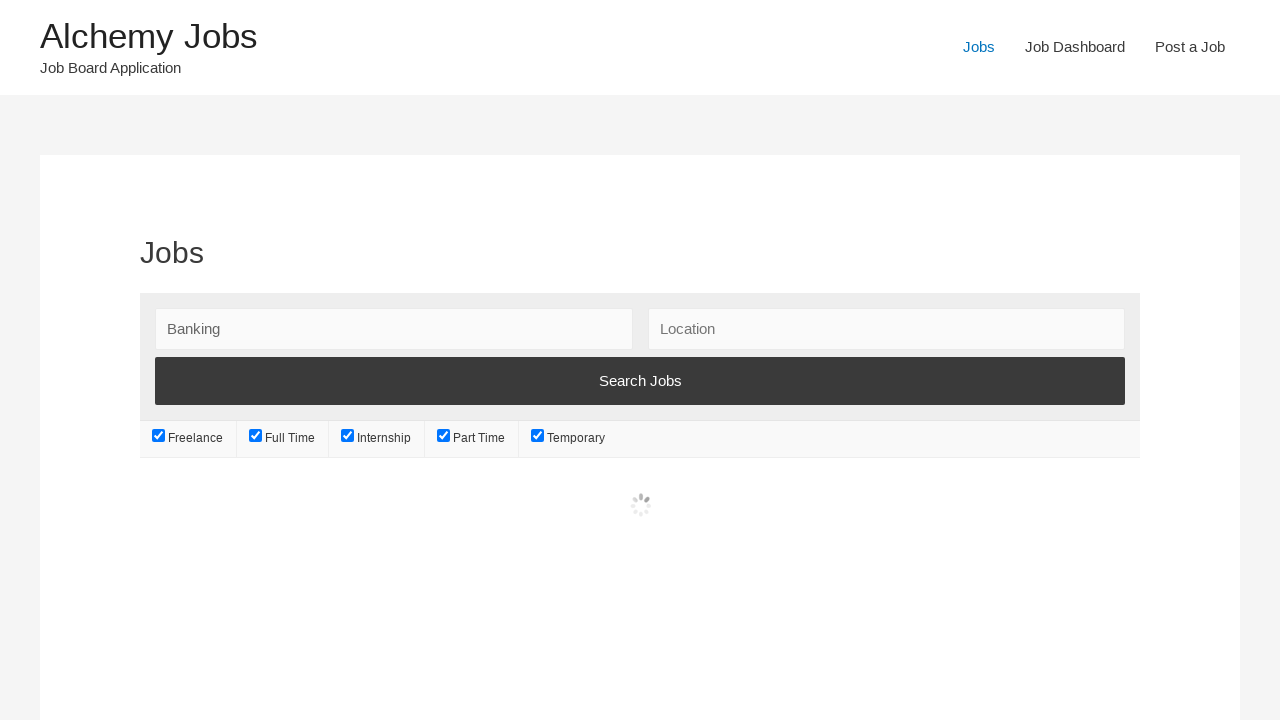

Clicked the first job listing from search results at (640, 520) on ul.job_listings > li:first-child > a
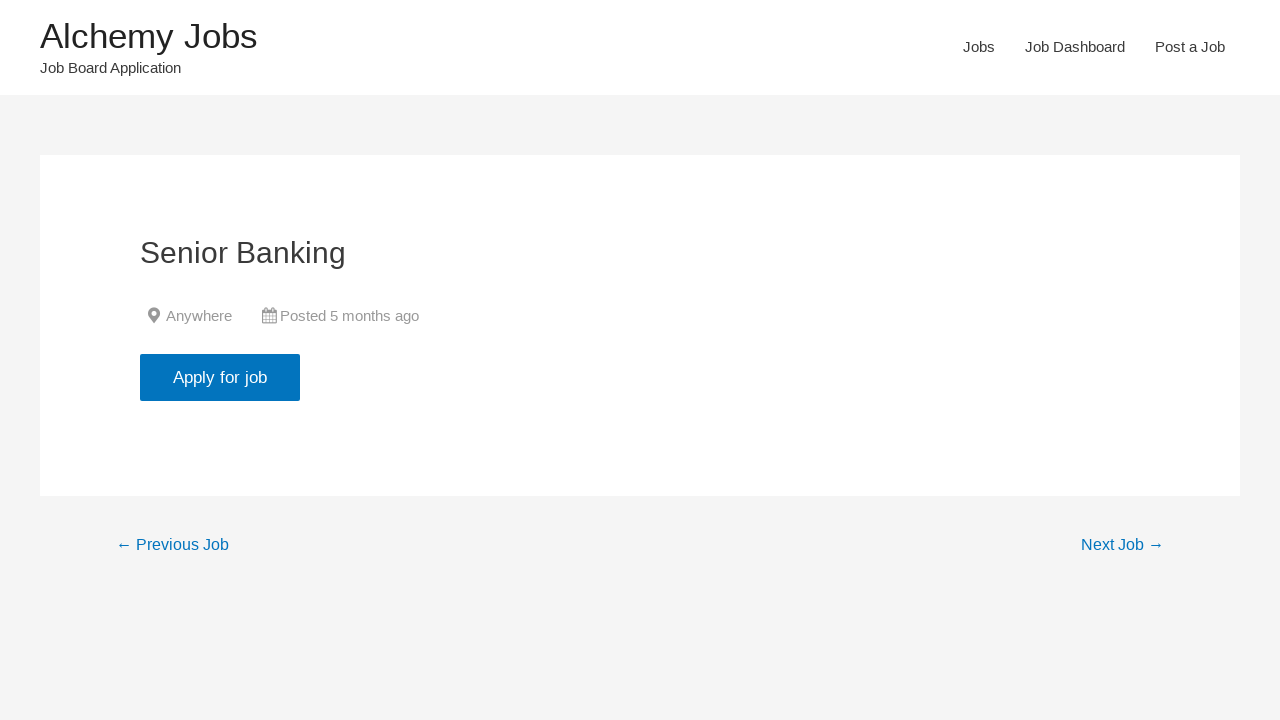

Clicked 'Apply for job' button at (220, 377) on input[value='Apply for job']
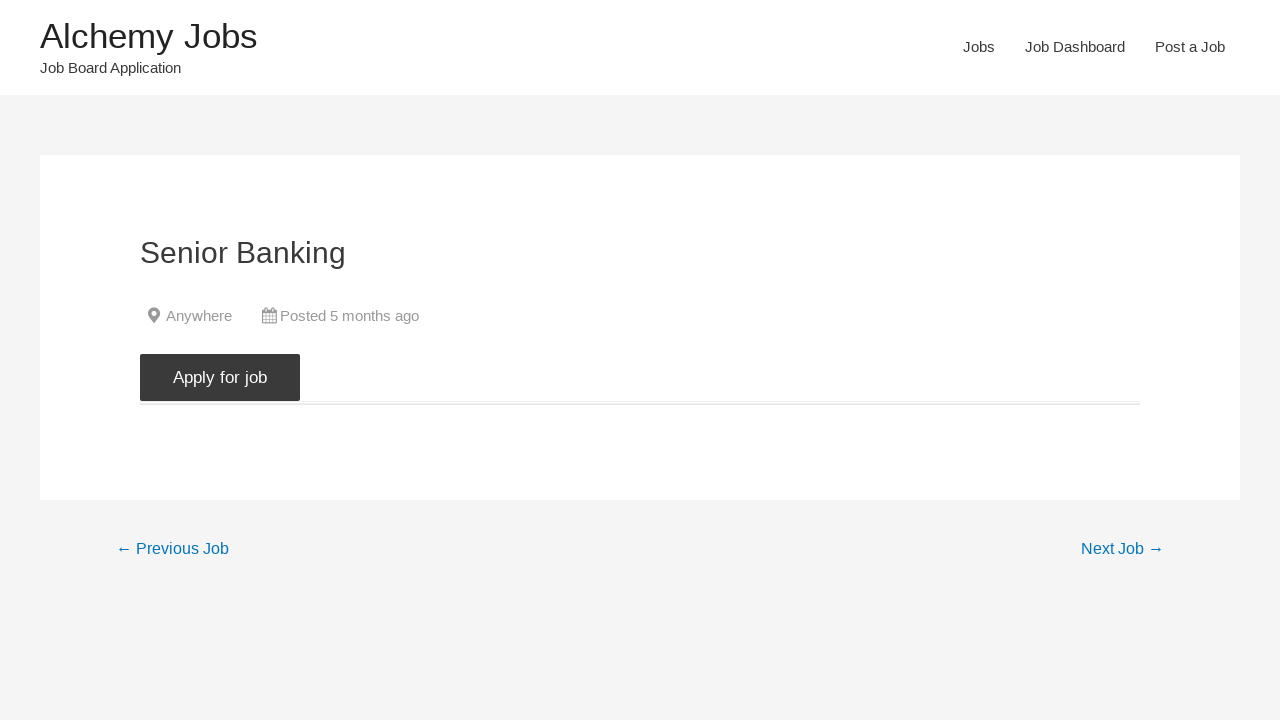

Application page loaded and email contact information displayed
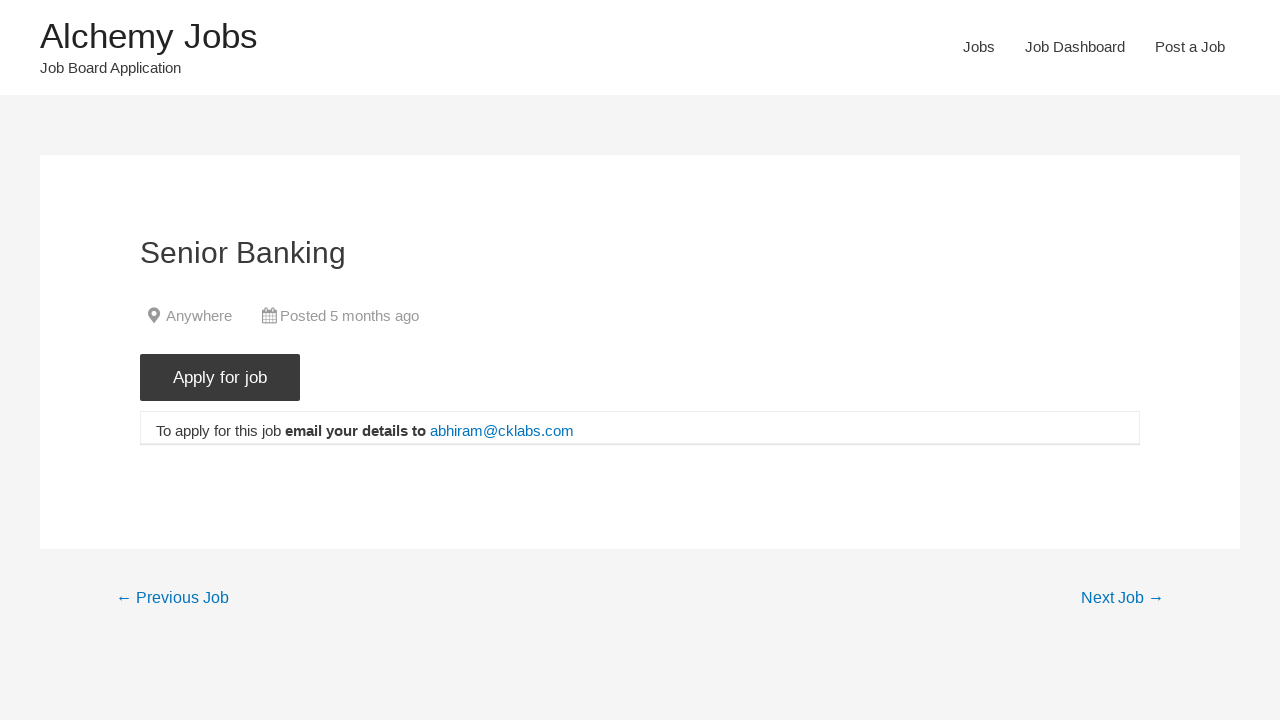

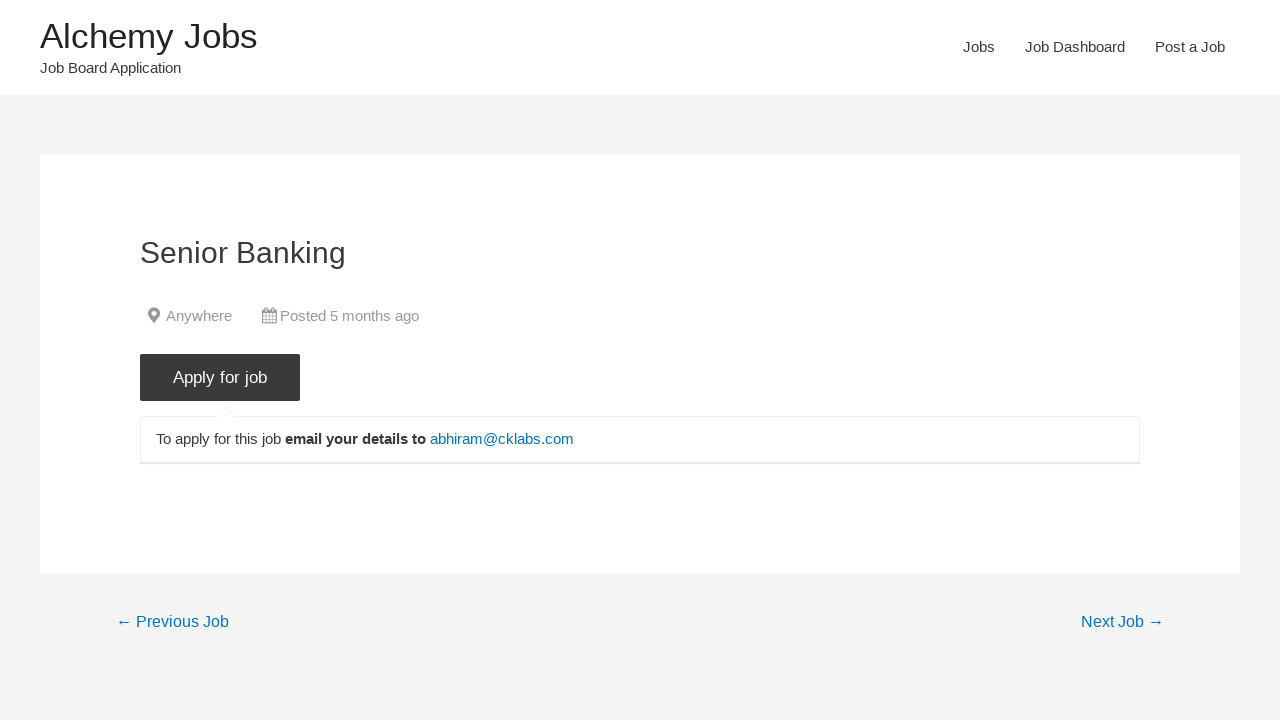